Tests a simple form by filling in first name, last name, city, and country fields, then submitting the form.

Starting URL: http://suninjuly.github.io/simple_form_find_task.html

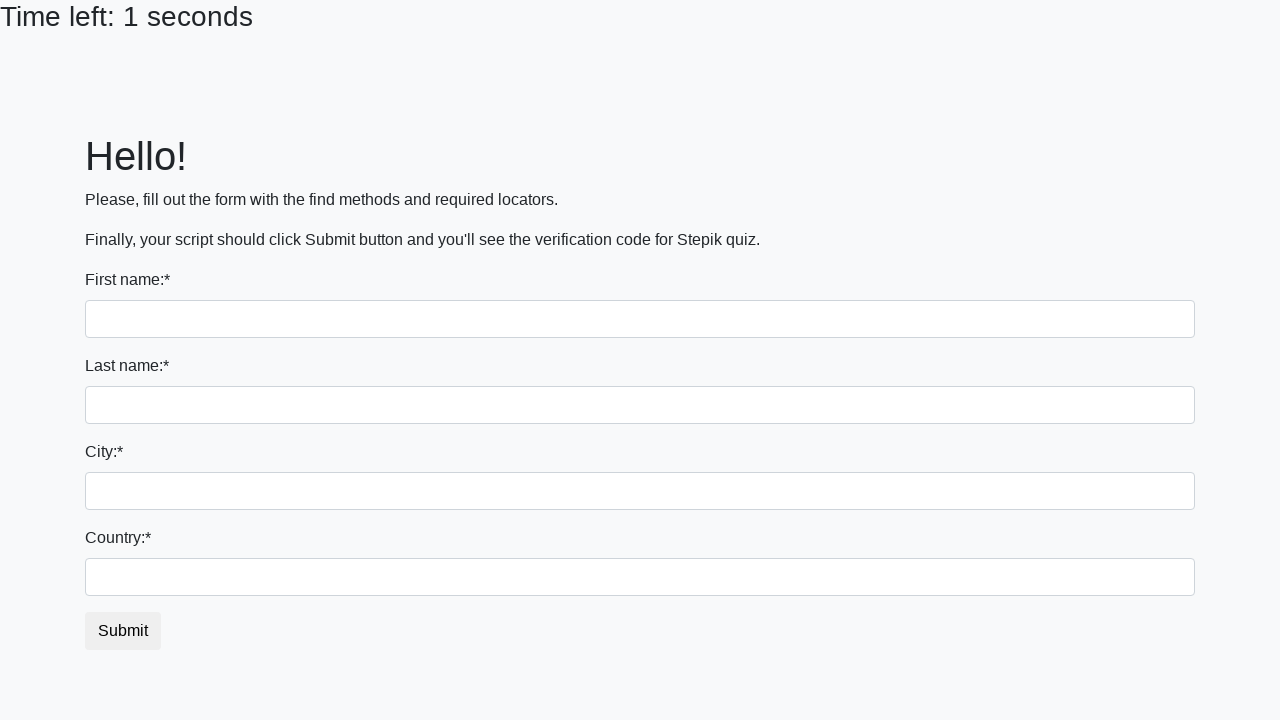

Filled first name field with 'Ivan' on input
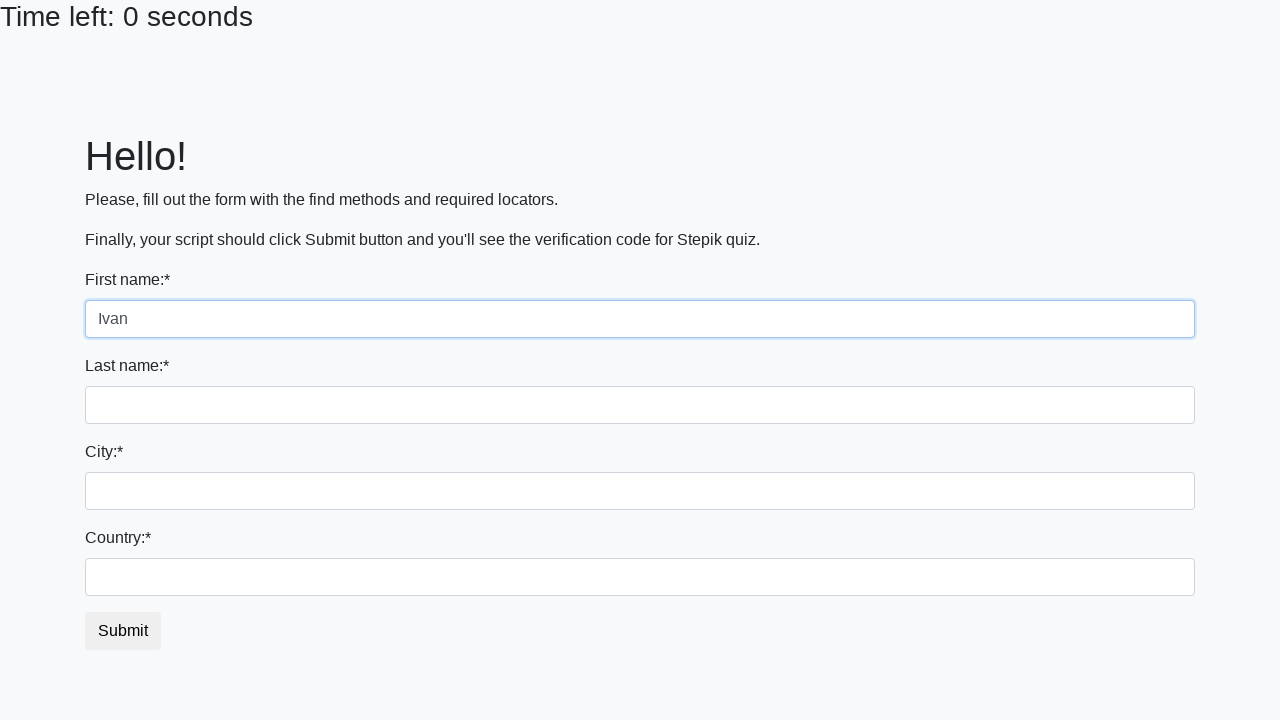

Filled last name field with 'Petrov' on input[name='last_name']
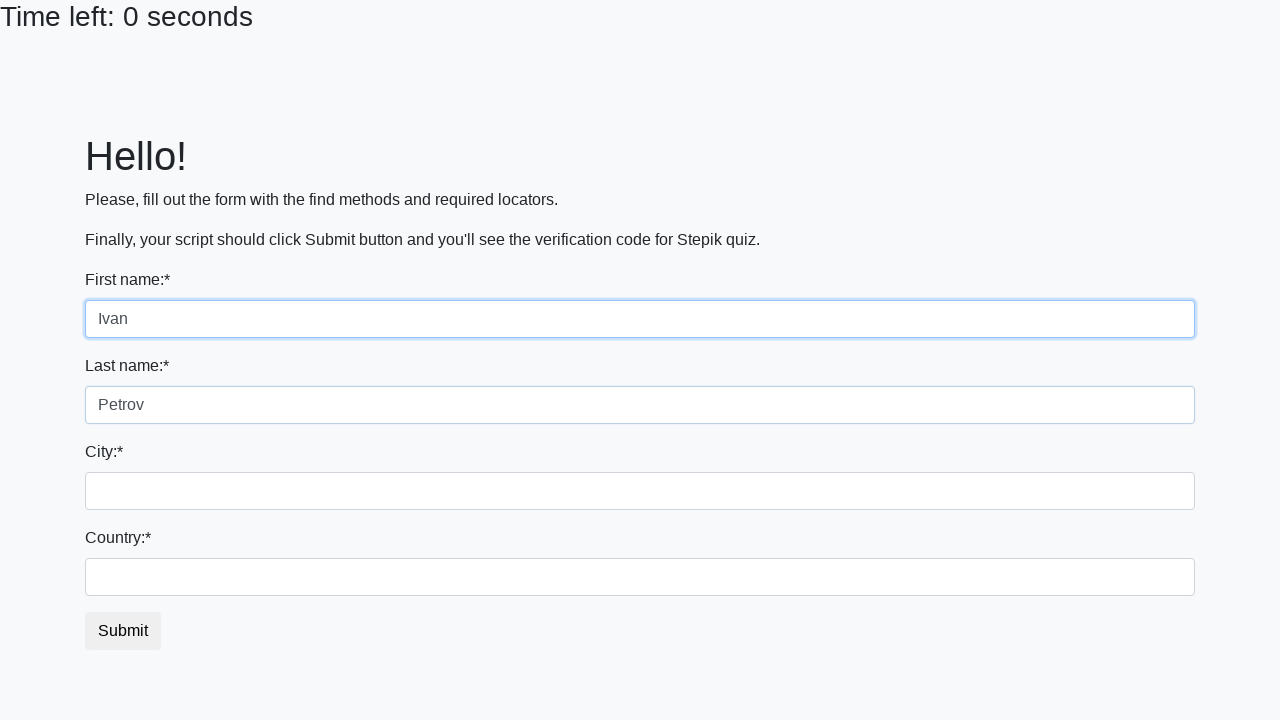

Filled city field with 'Smolensk' on .city
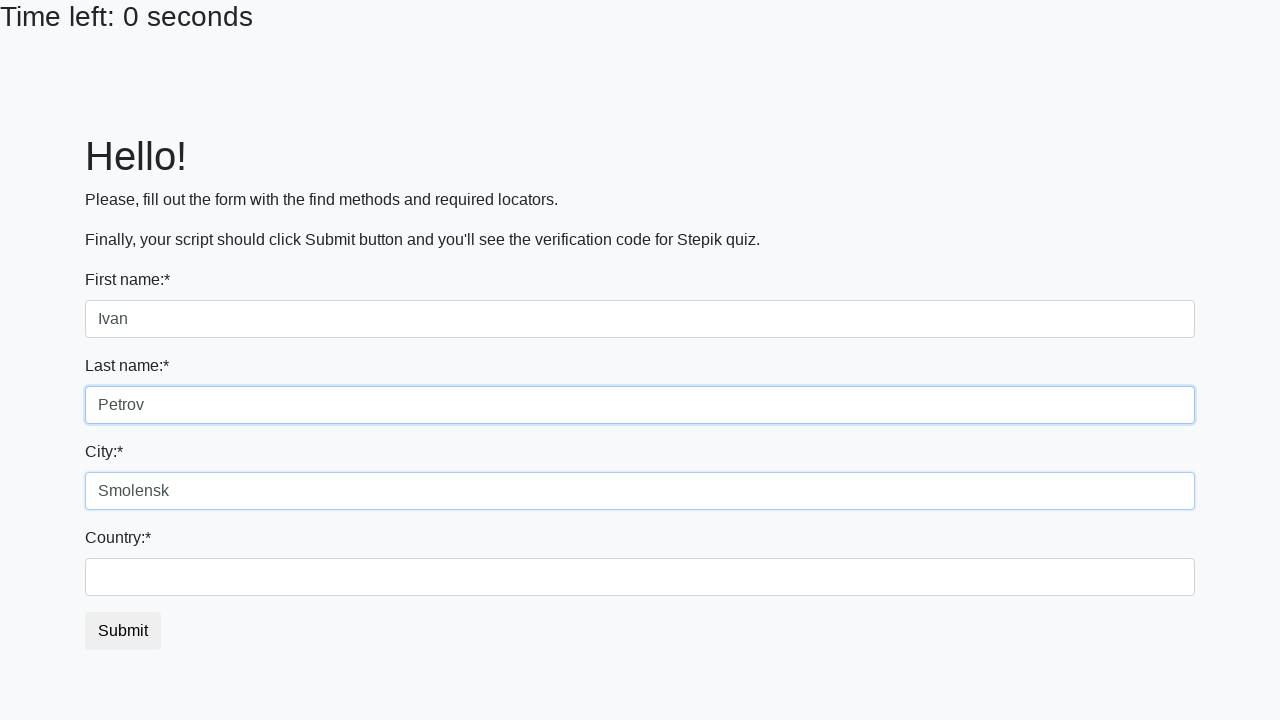

Filled country field with 'Russia' on #country
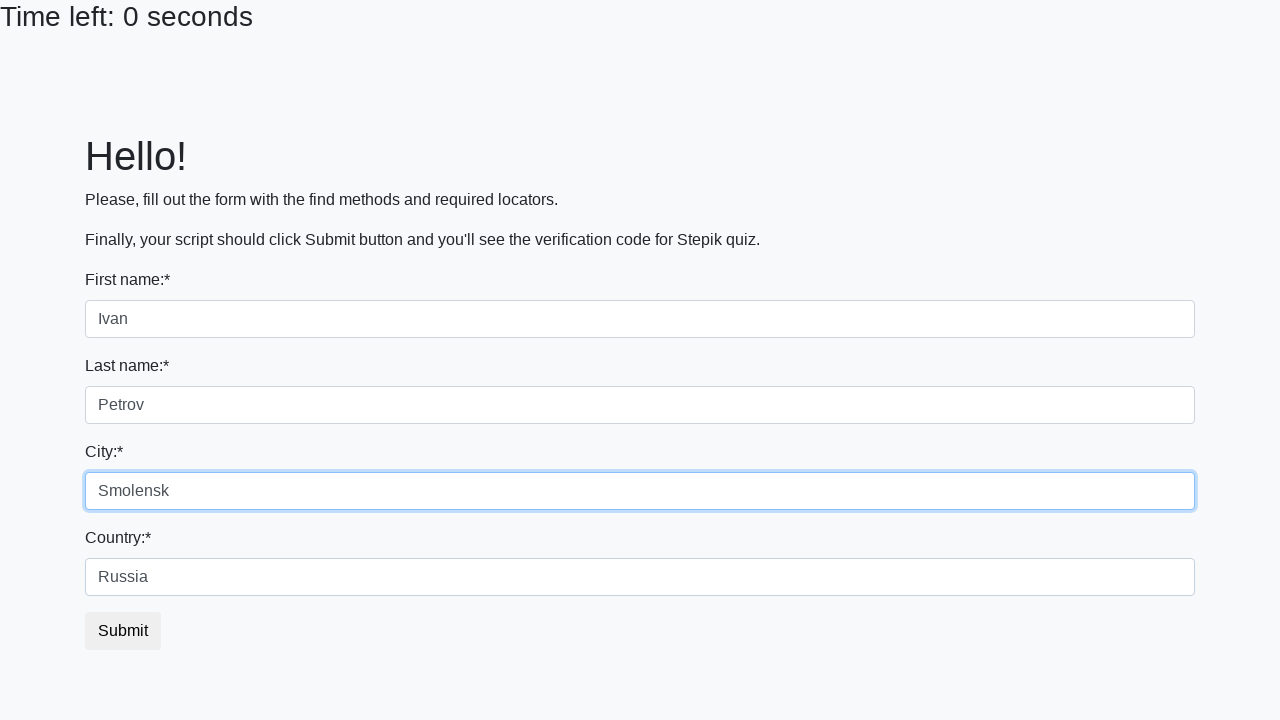

Clicked submit button to submit form at (123, 631) on [type='Submit']
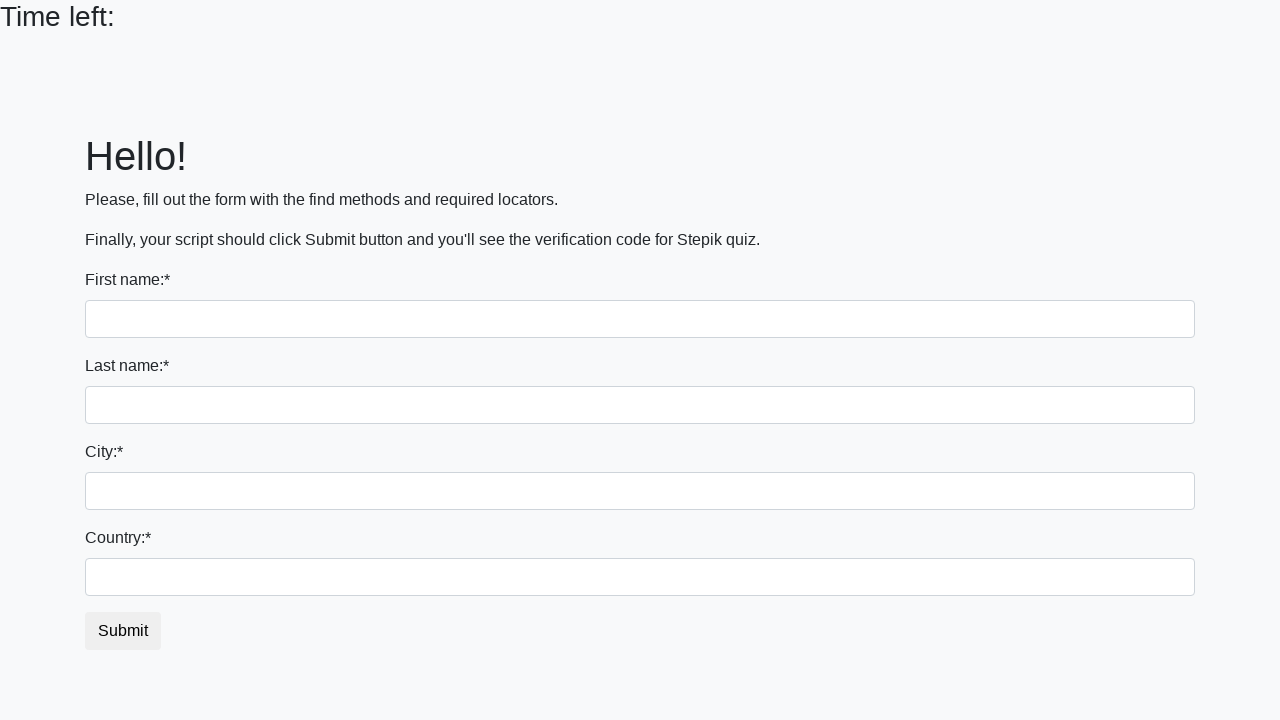

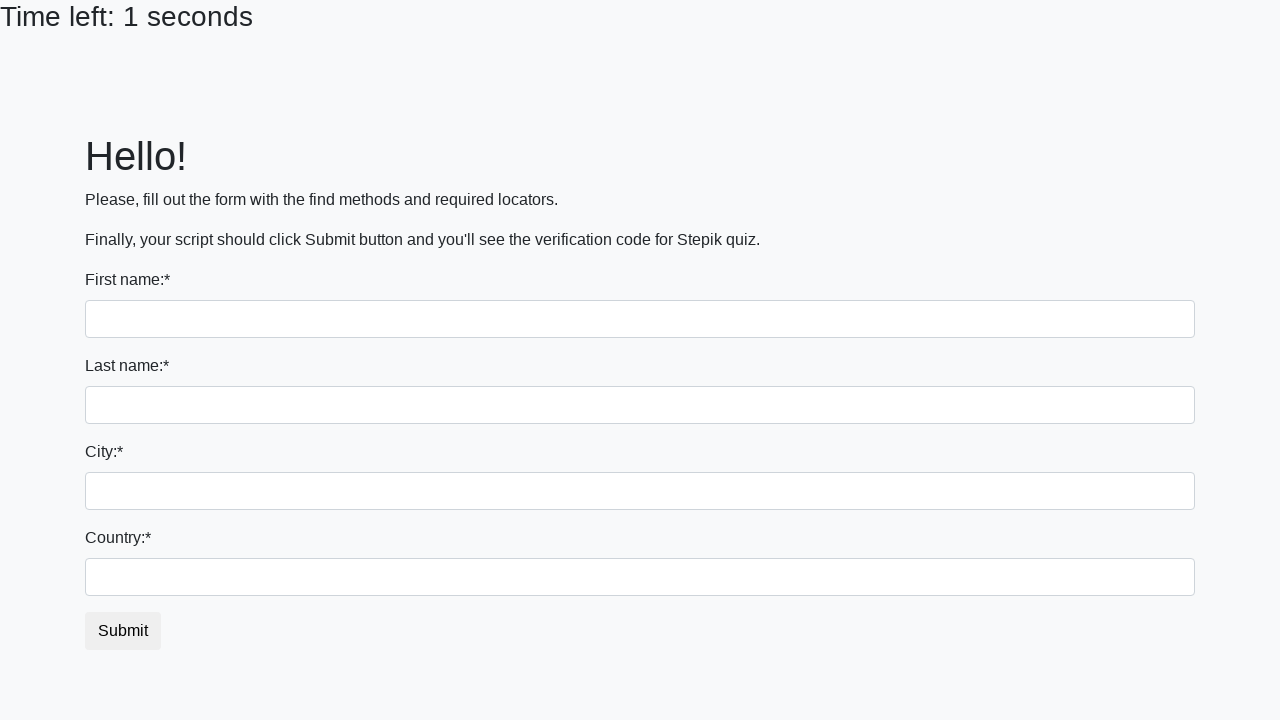